Navigates to a daily horoscope page for a zodiac sign and waits for the horoscope prediction content to load

Starting URL: https://www.astrosage.com/horoscope/daily-leo-horoscope.asp

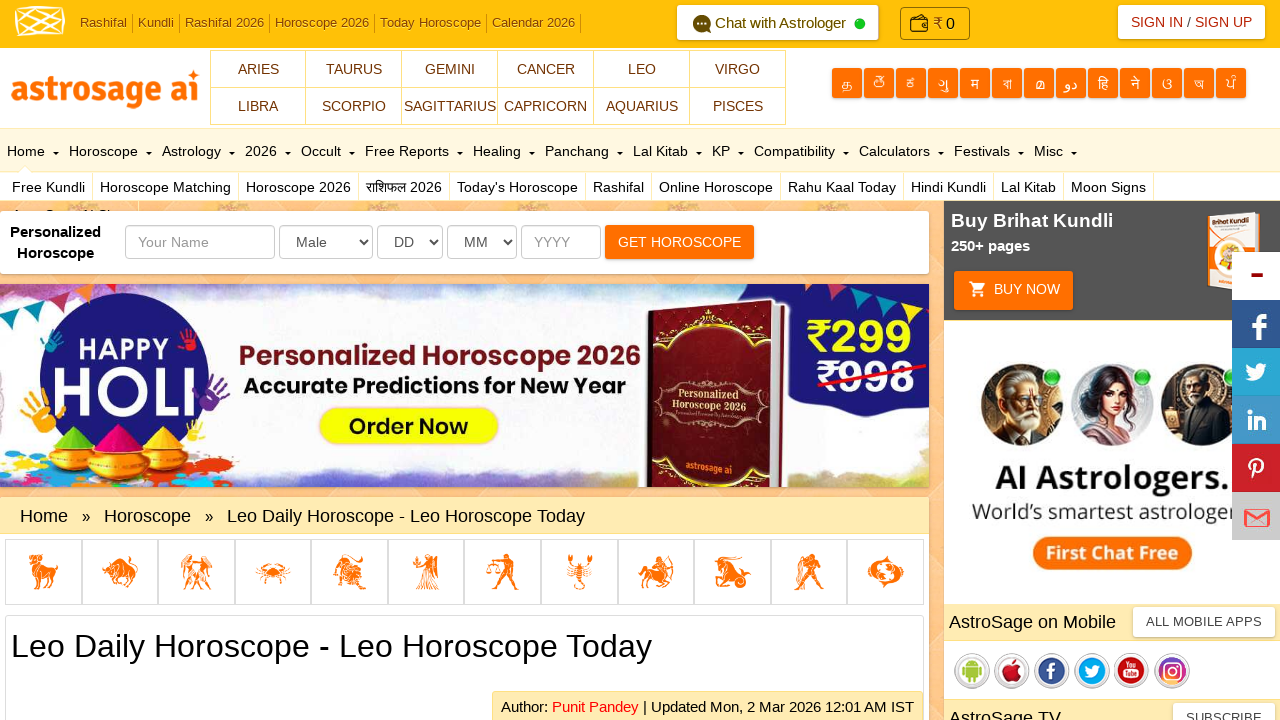

Navigated to daily Leo horoscope page
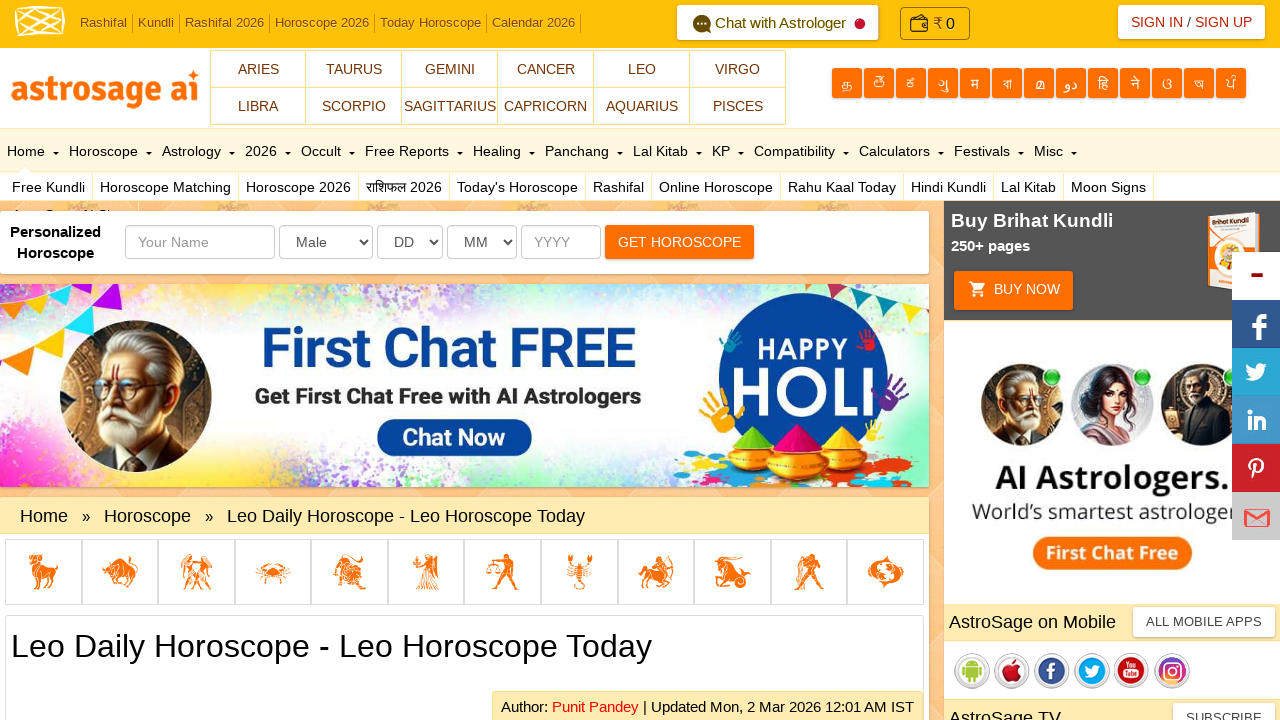

Horoscope prediction content loaded
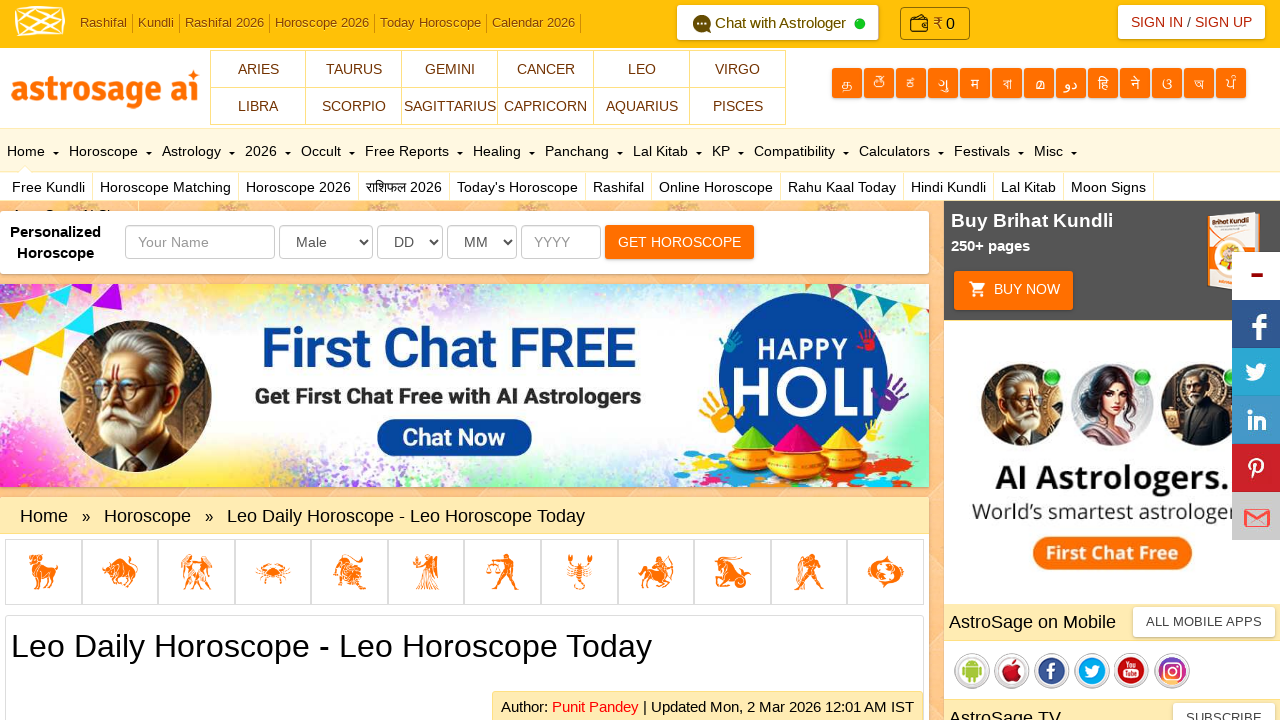

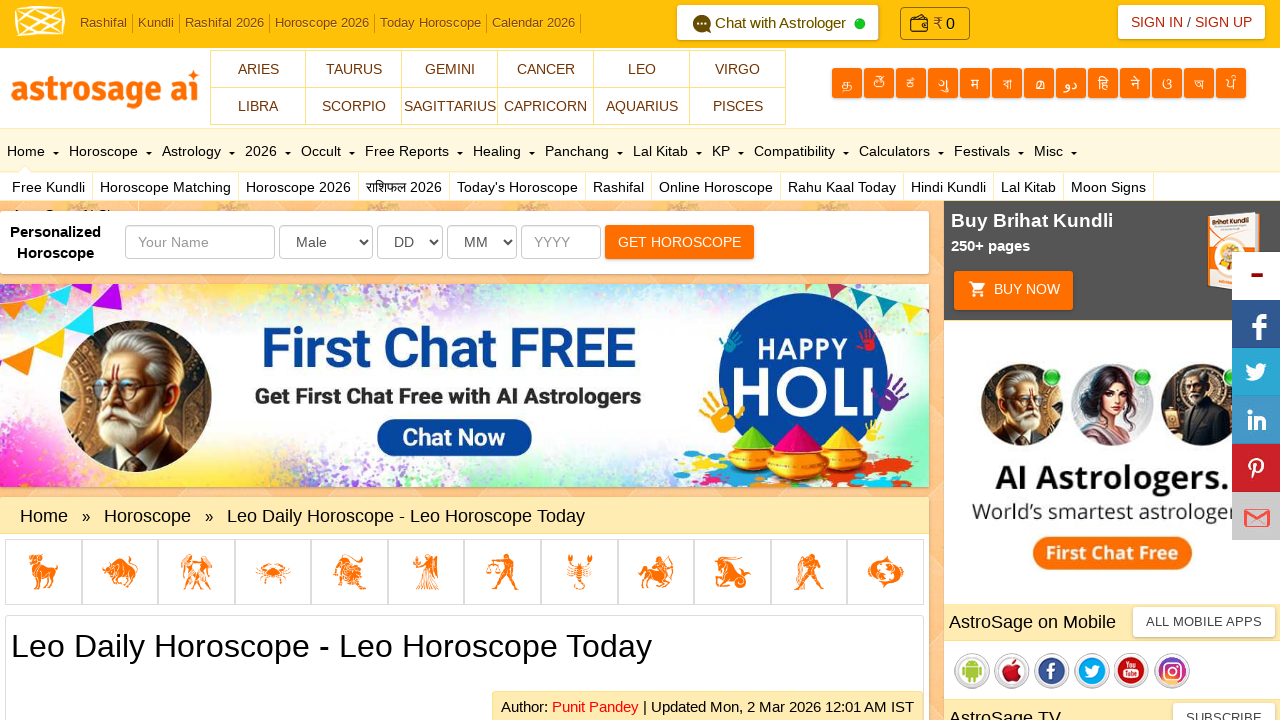